Tests multiple window handling by navigating to the Multiple Windows example, clicking a link that opens a new window, switching between the parent and child windows, and verifying content in both.

Starting URL: http://the-internet.herokuapp.com/

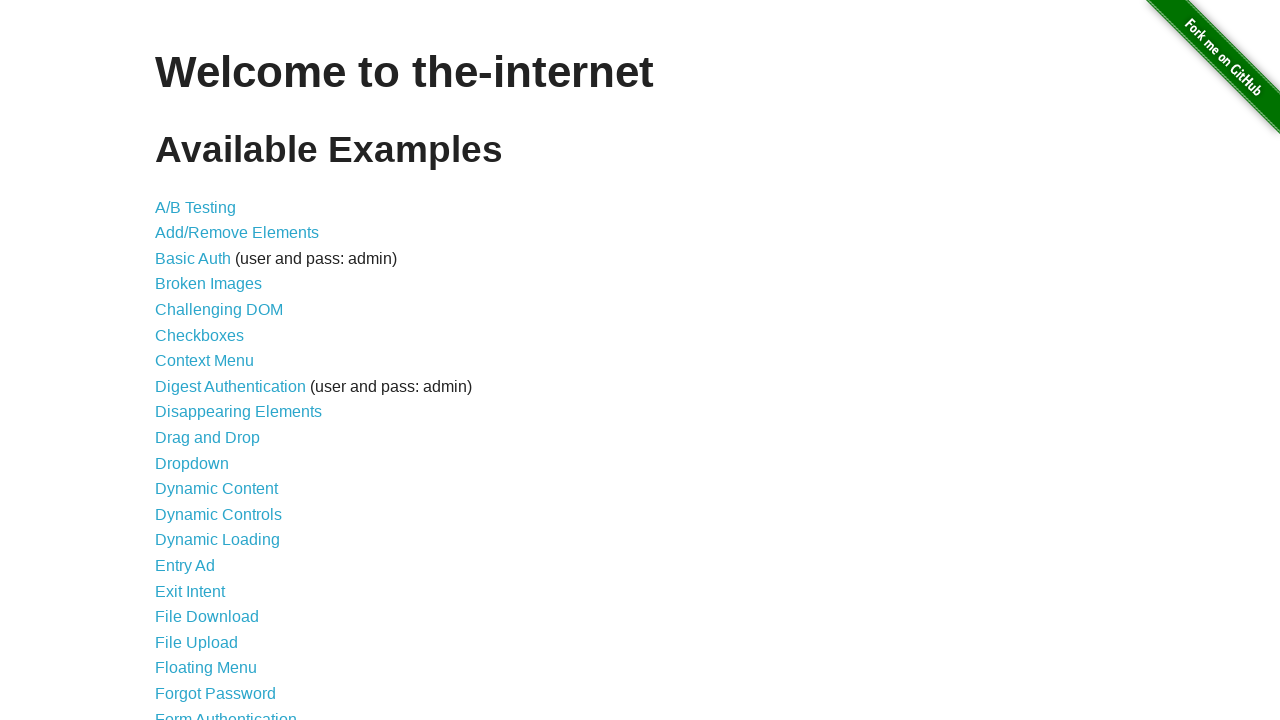

Located the 33rd list item containing Multiple Windows link
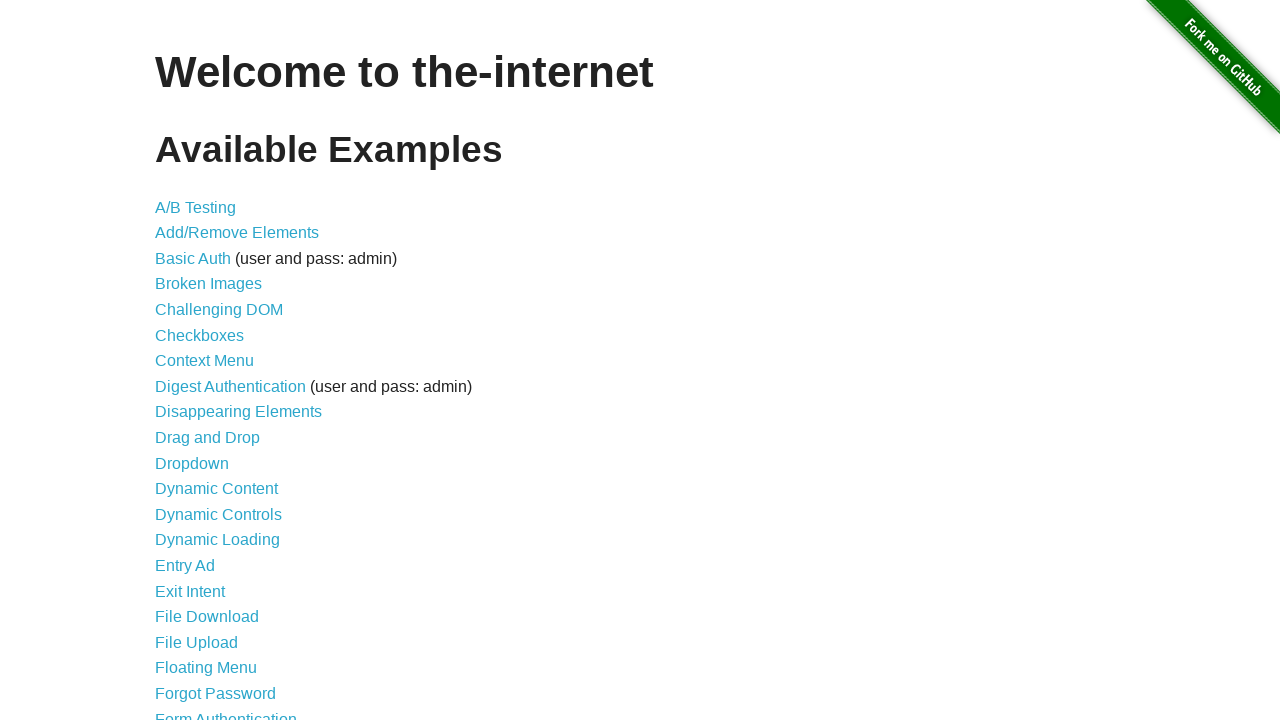

Scrolled Multiple Windows link into view
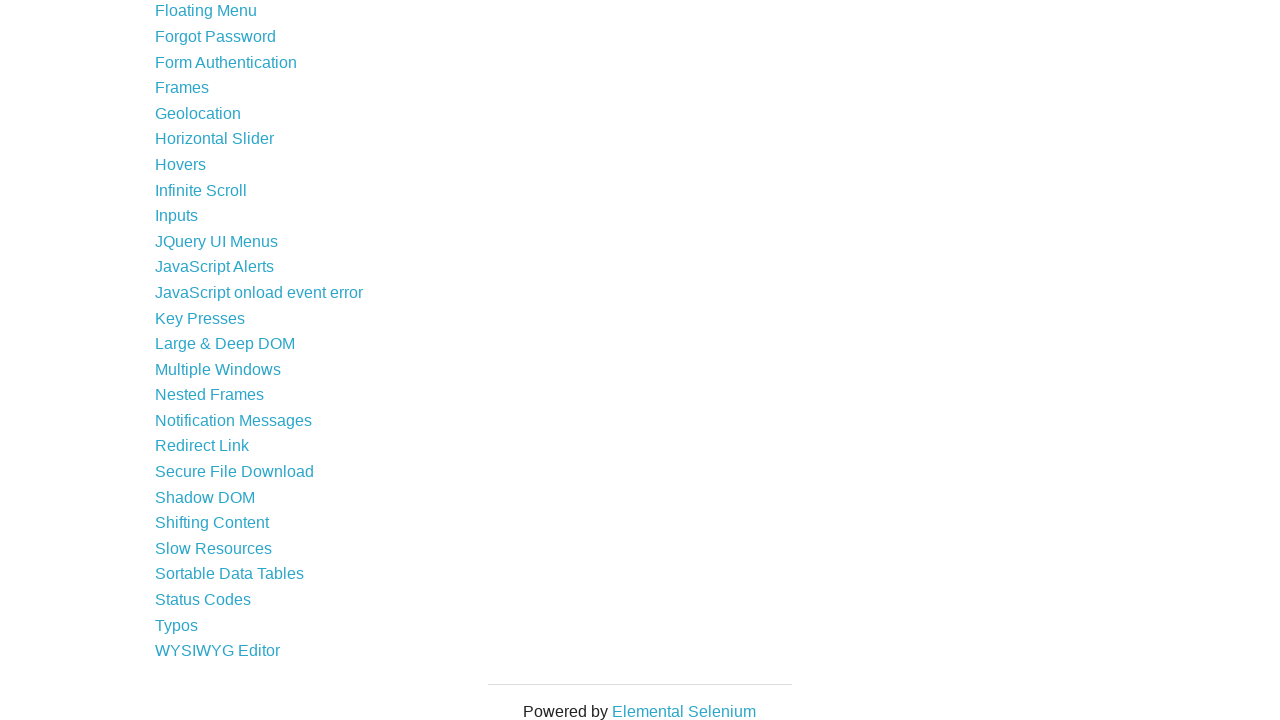

Clicked on Multiple Windows link to navigate to example page at (218, 369) on xpath=//li[33]//a[1]
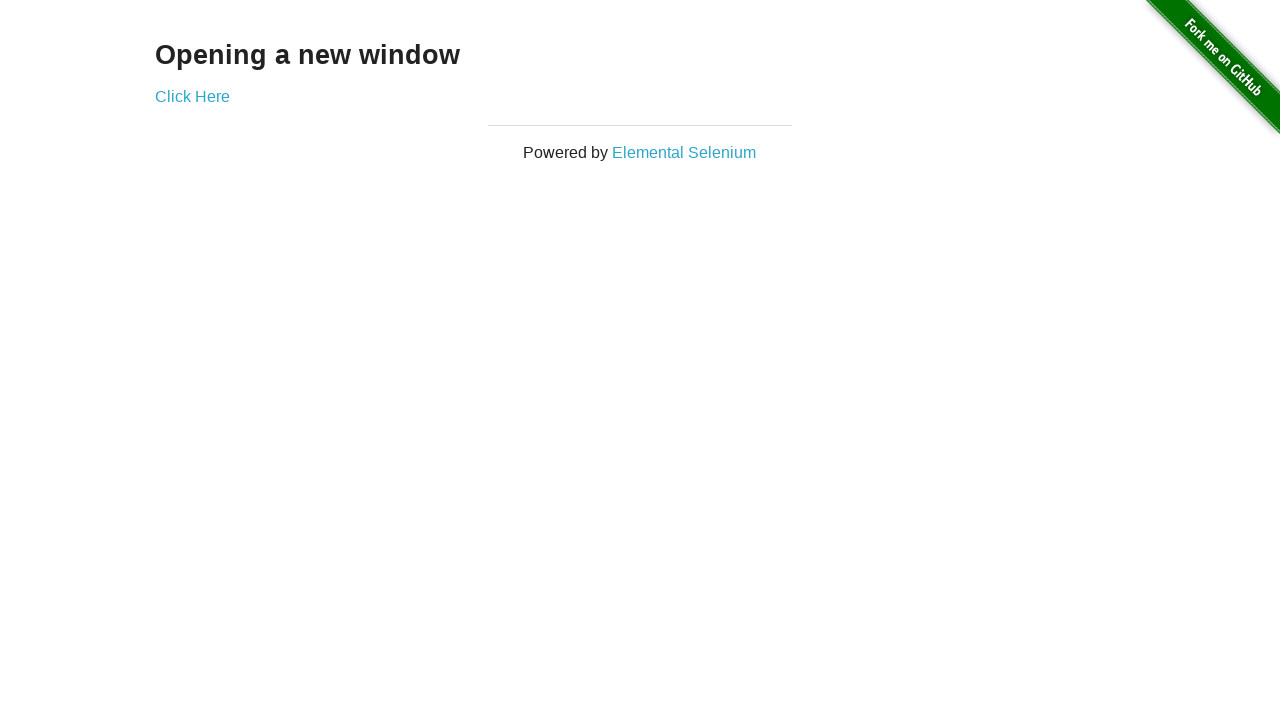

Clicked the 'Click Here' link which opens a new window at (192, 96) on a[href='/windows/new']
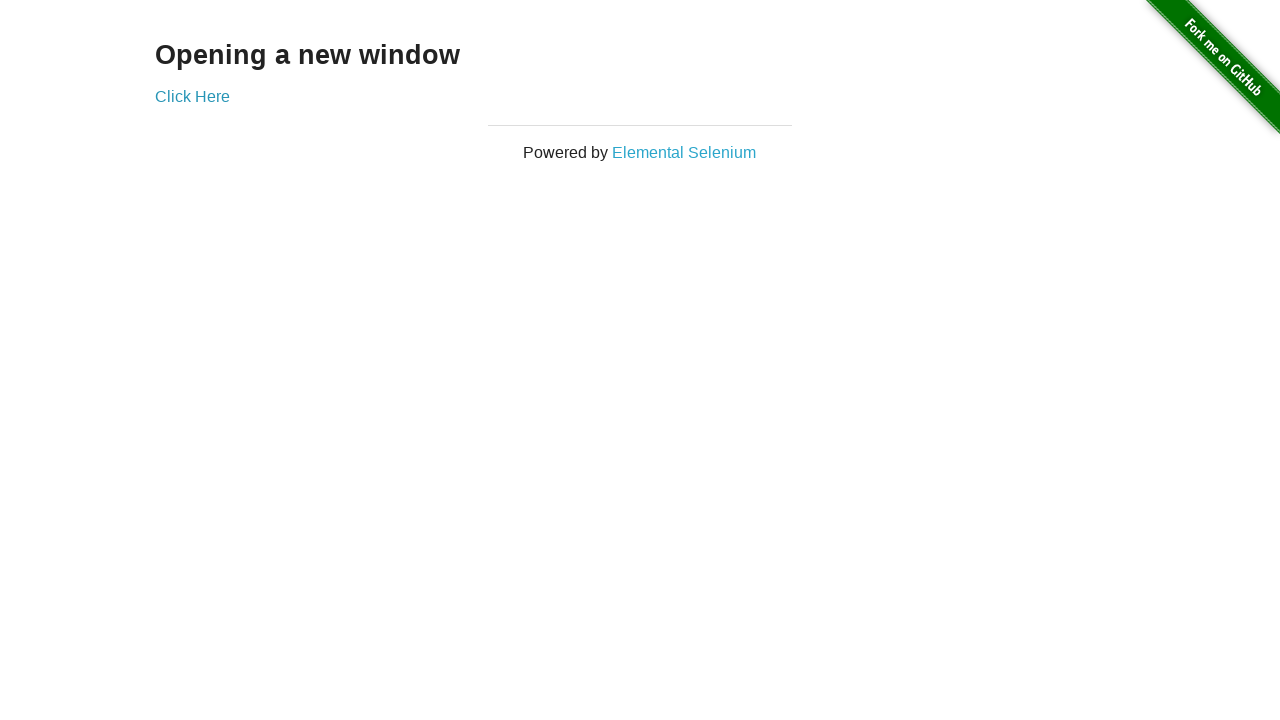

Captured the new child window page object
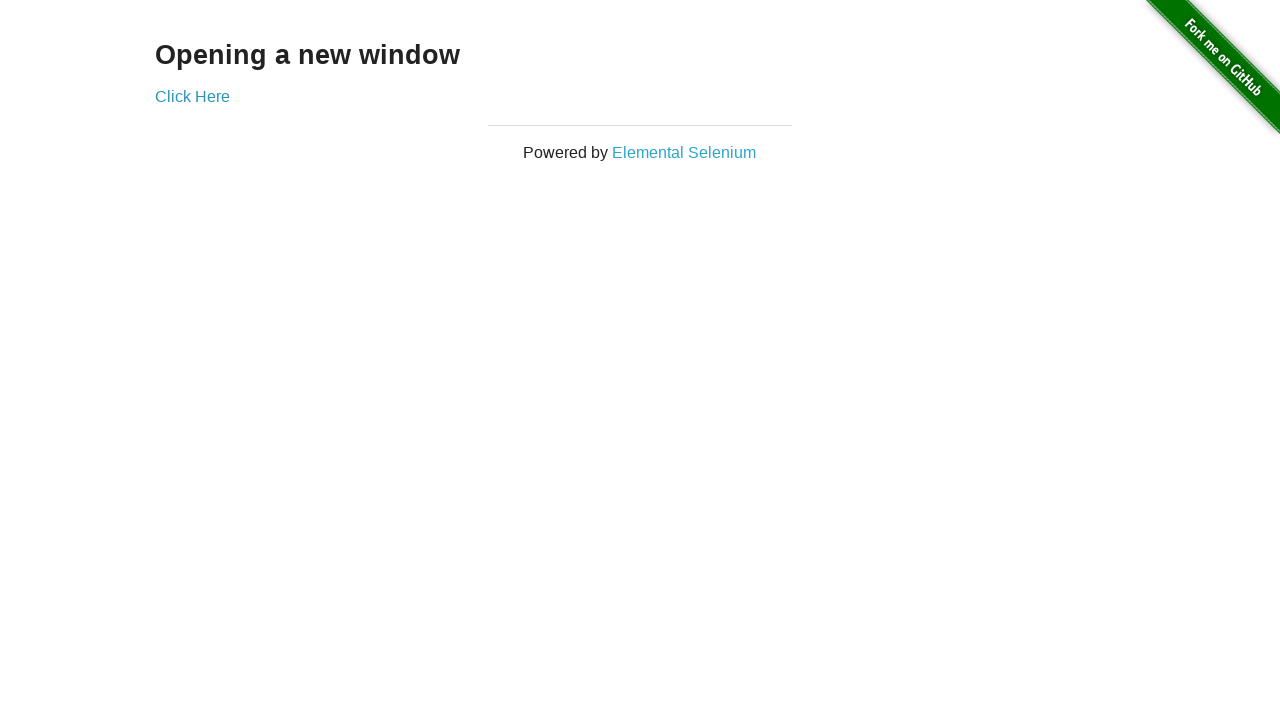

Child window finished loading
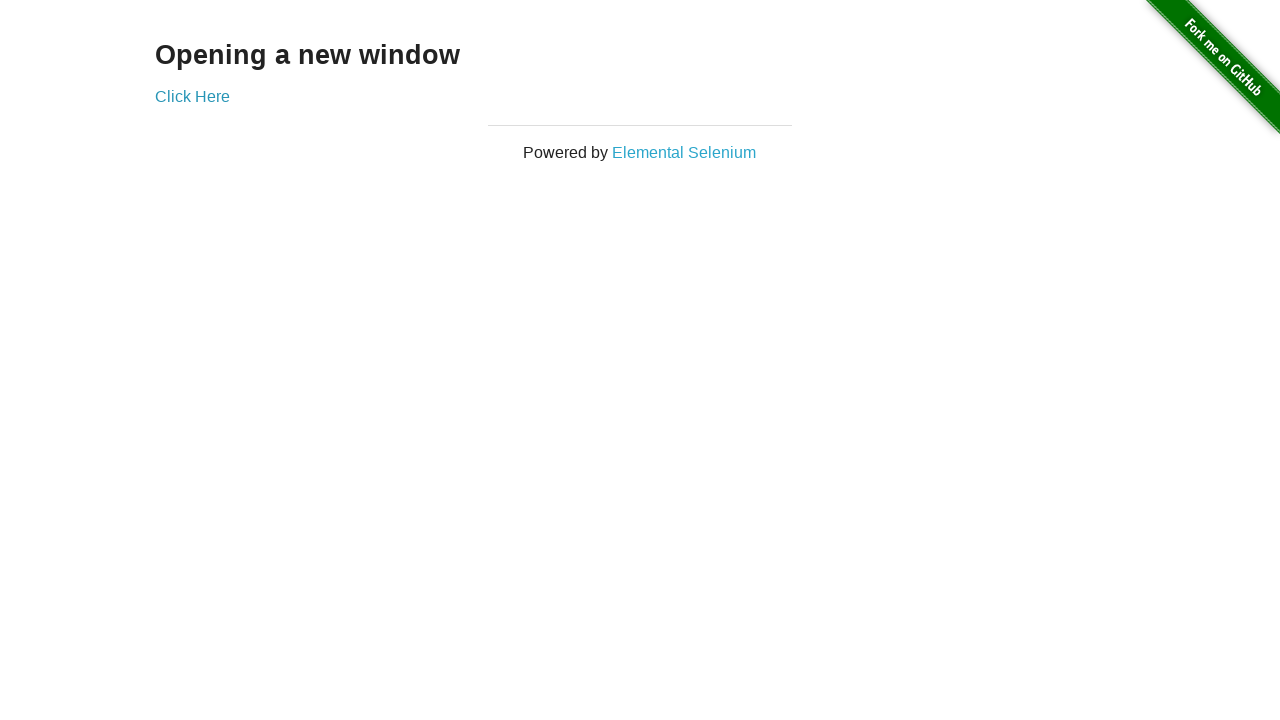

Retrieved text content from child window's example div
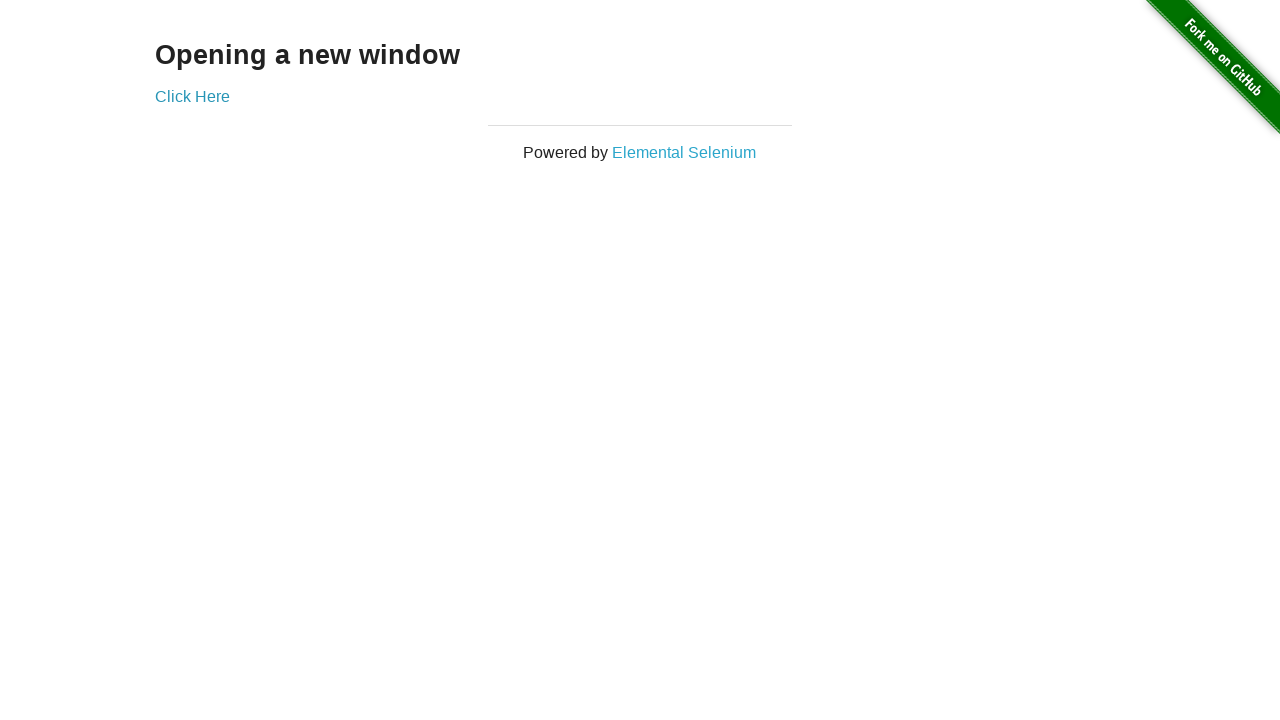

Retrieved text content from parent window's example h3 heading
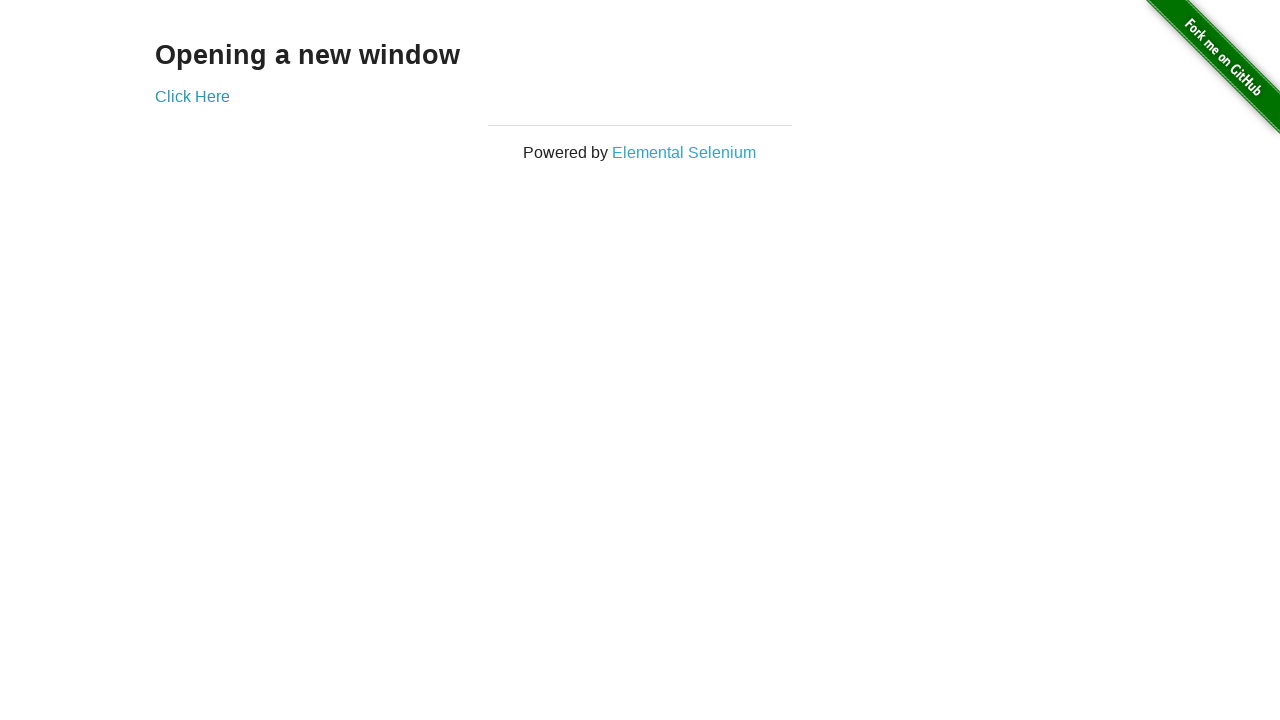

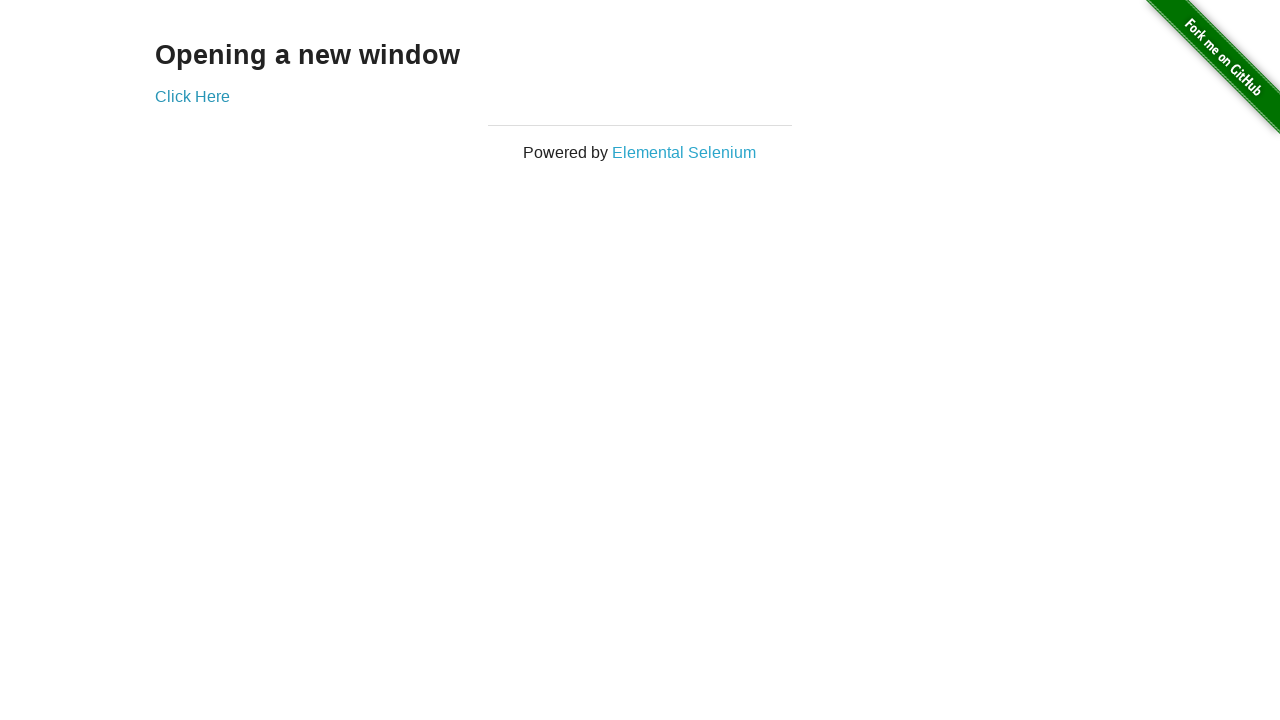